Tests drag and drop functionality on jQueryUI demo page by switching to an iframe and dragging an element by specified x and y coordinates.

Starting URL: https://jqueryui.com/draggable/

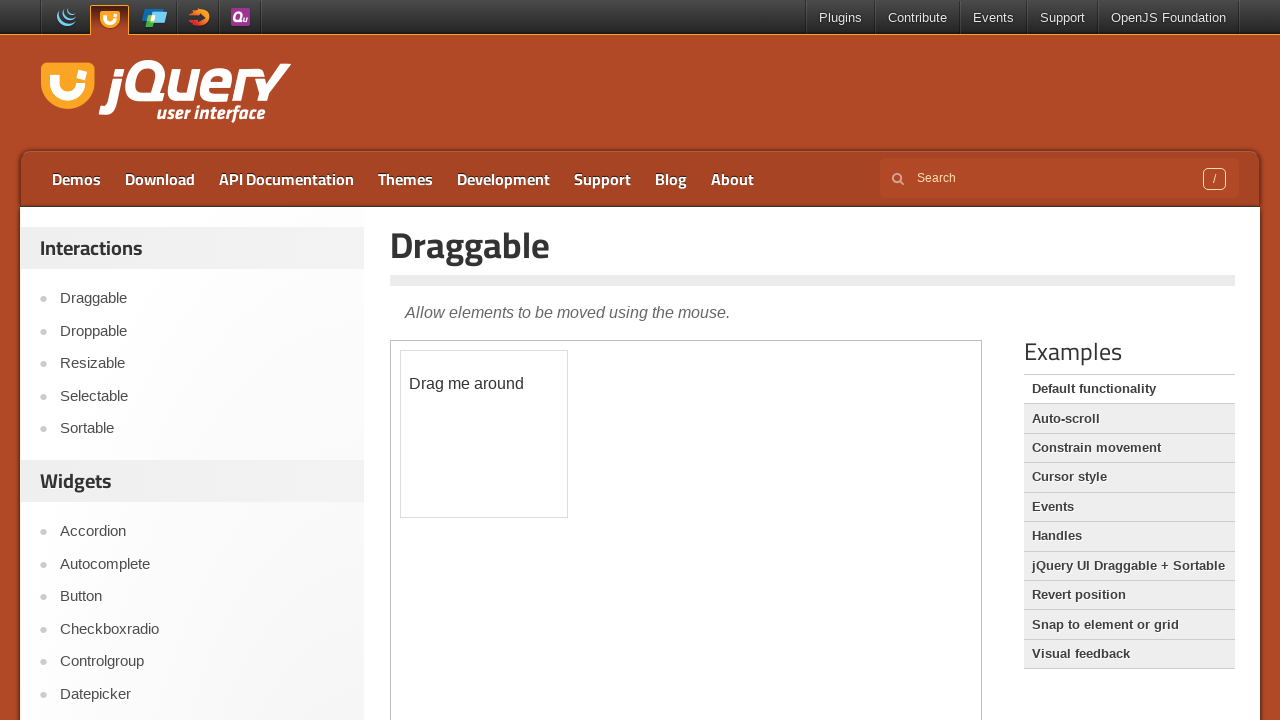

Located iframe containing draggable element
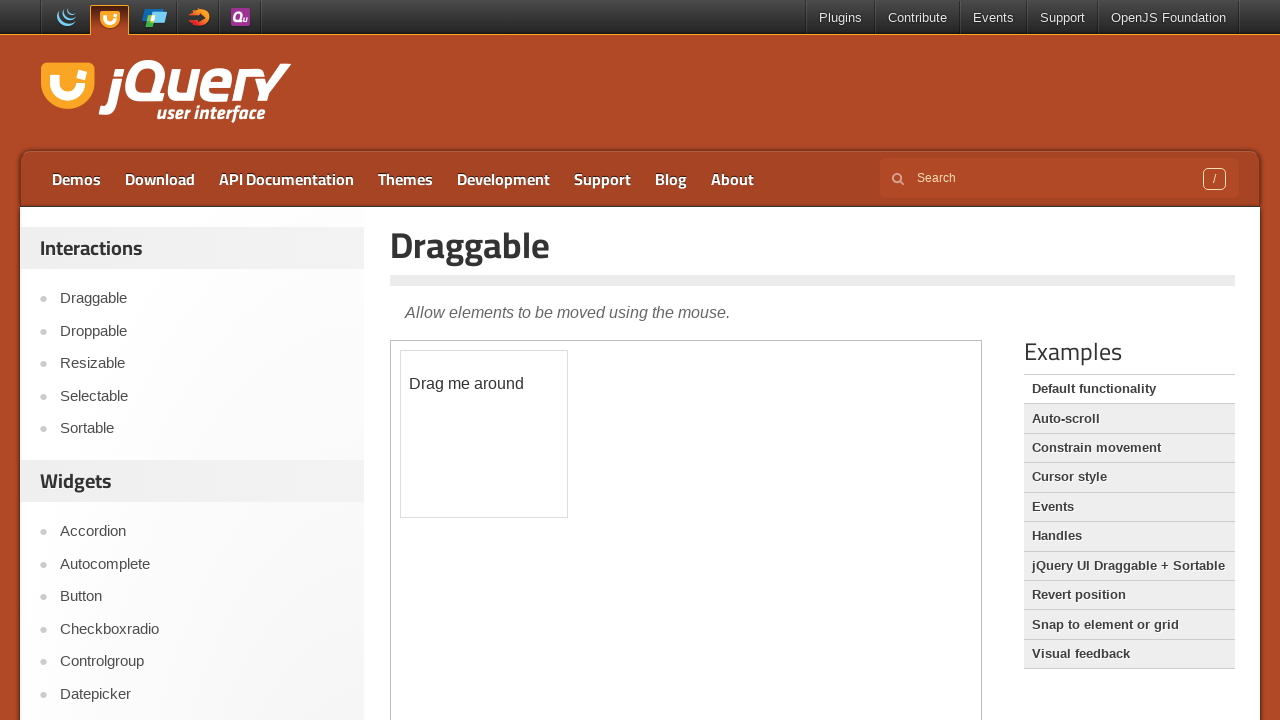

Located draggable element with ID 'draggable'
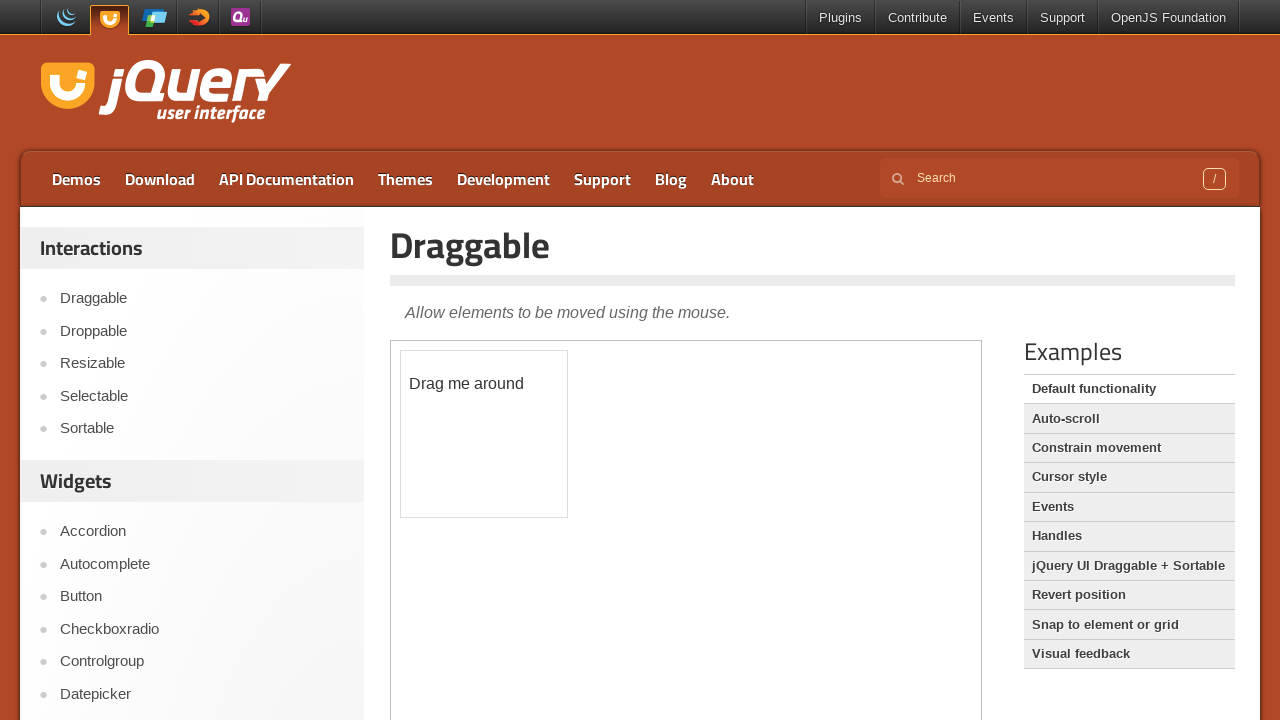

Draggable element became visible
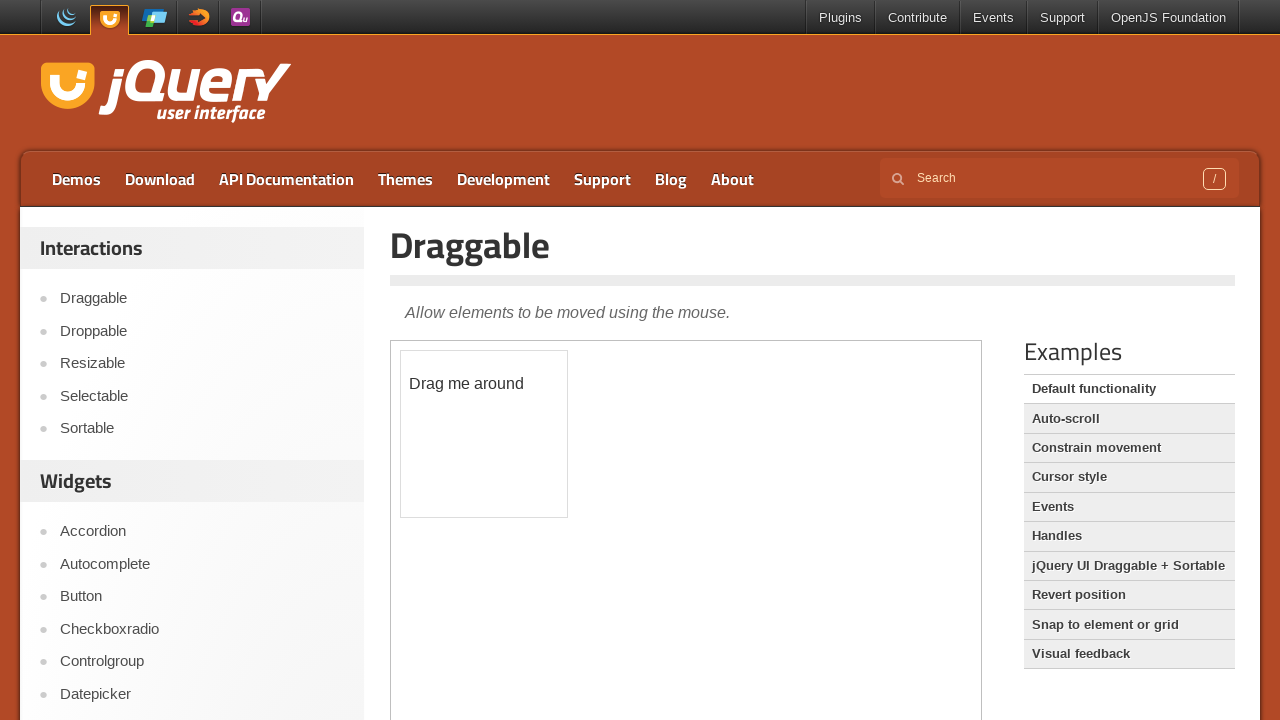

Dragged element by 50 pixels right and 100 pixels down at (451, 451)
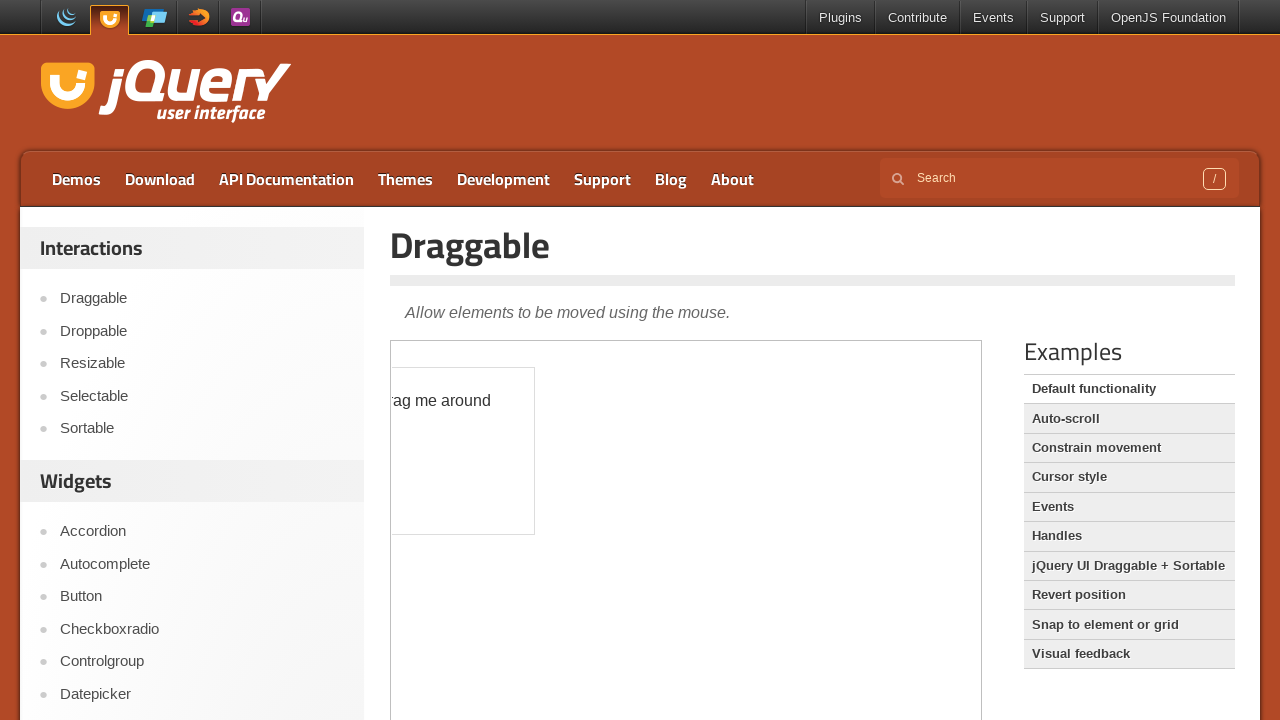

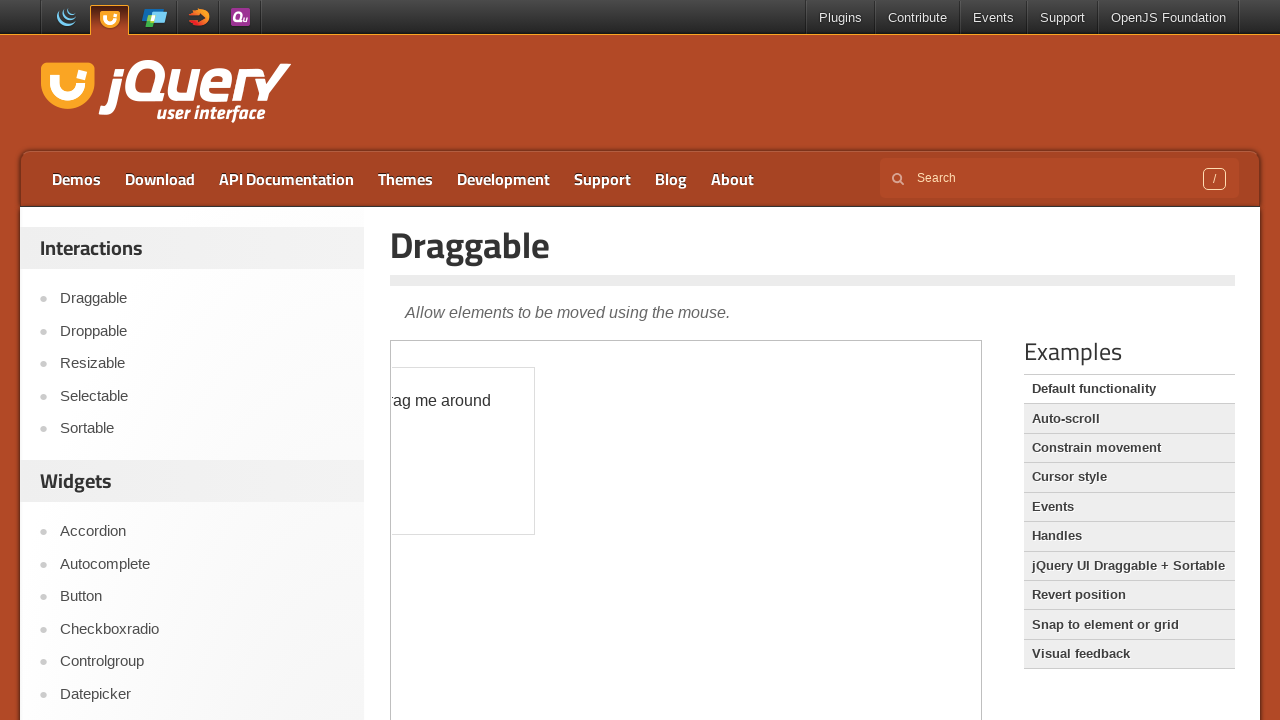